Tests handling of JavaScript alert dialogs by clicking a button that triggers an alert, accepting it, then calculating a mathematical answer based on a displayed value and submitting it via a form.

Starting URL: http://suninjuly.github.io/alert_accept.html

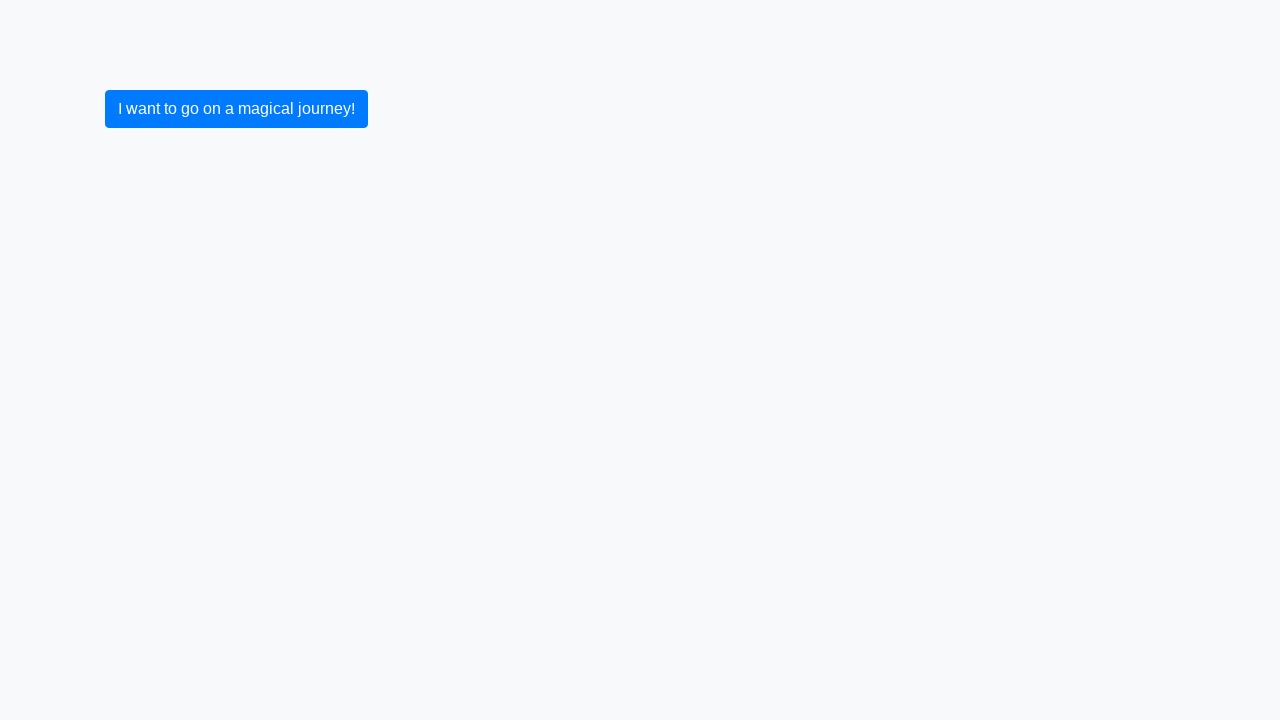

Set up dialog handler to automatically accept alerts
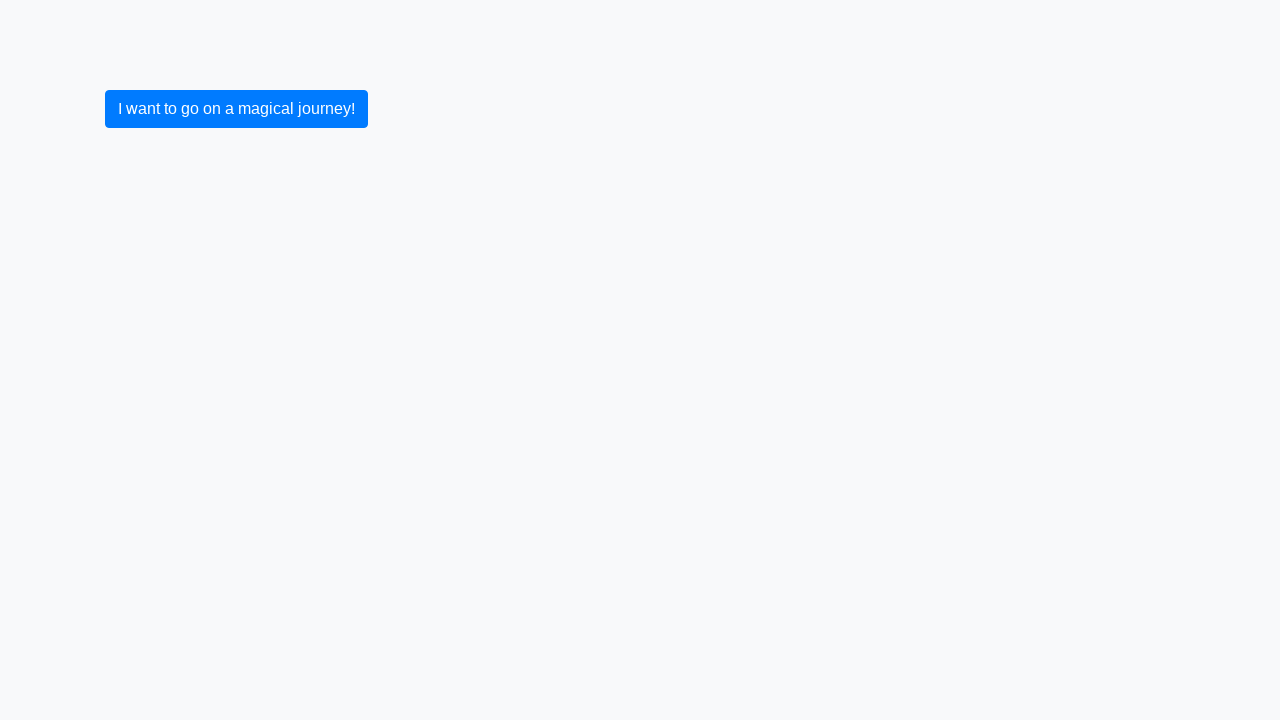

Clicked primary button to trigger alert dialog at (236, 109) on .btn.btn-primary
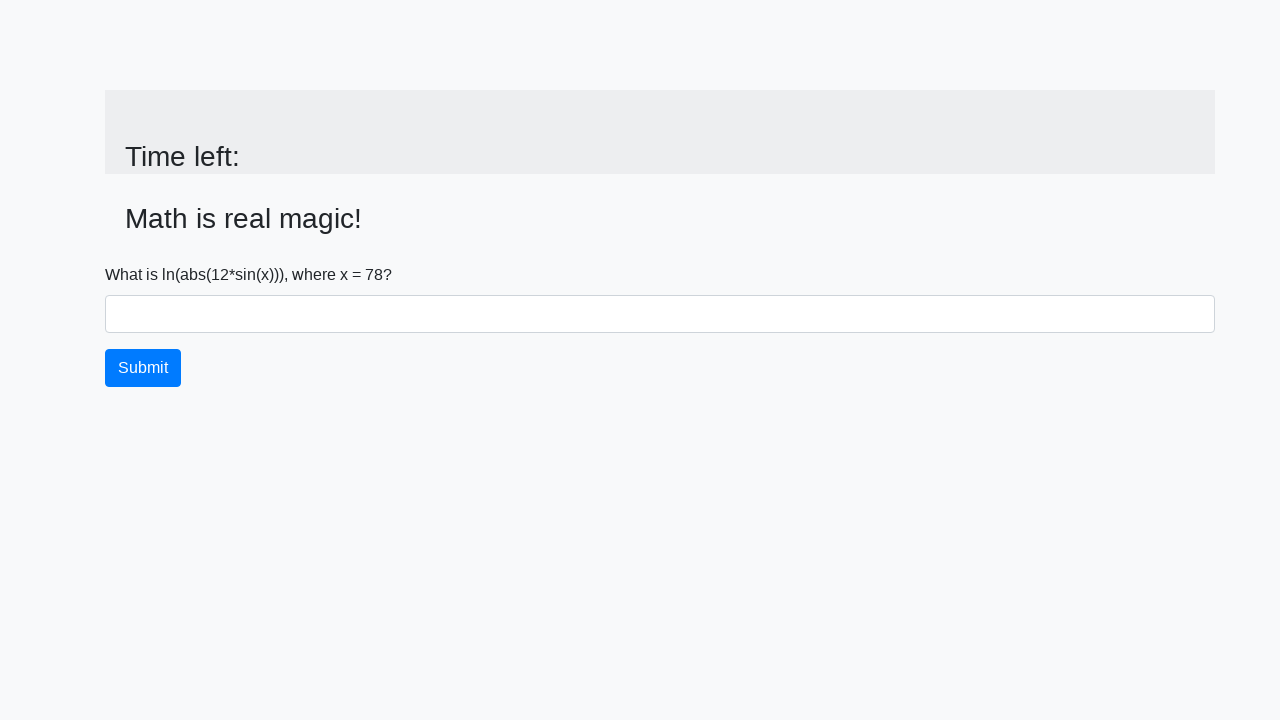

Alert was accepted and input_value element is now visible
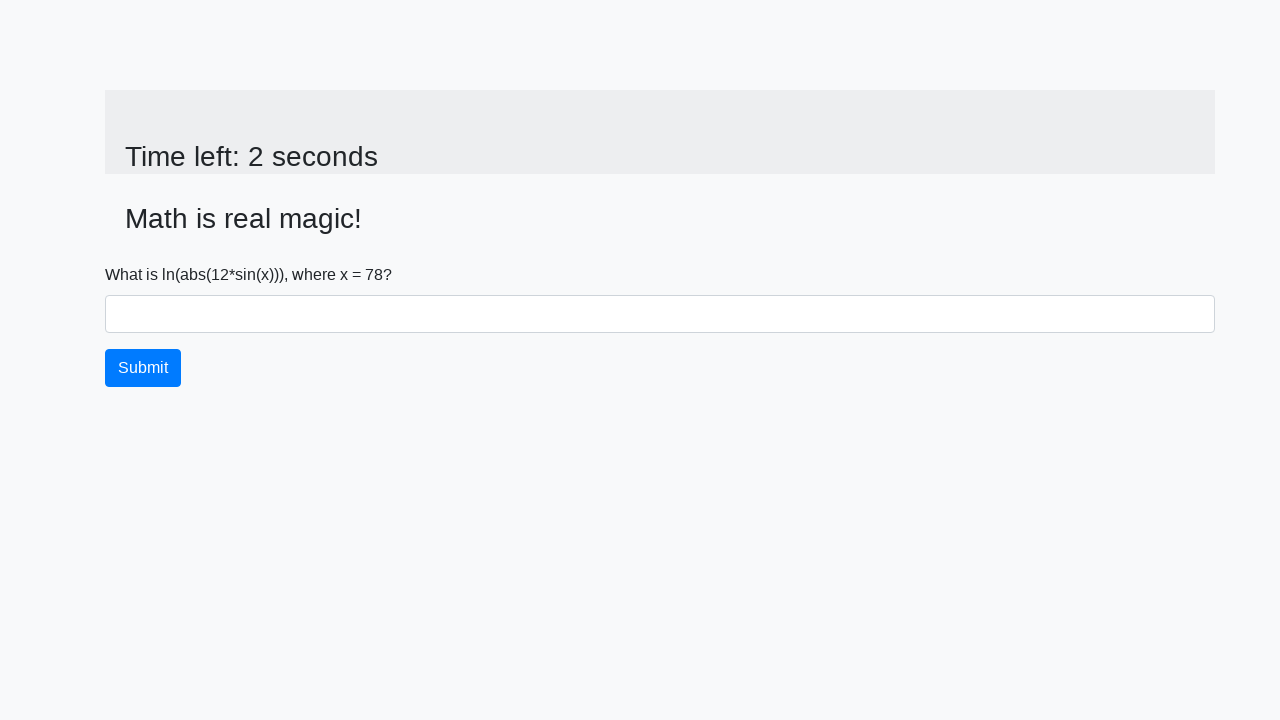

Retrieved x value from page: 78
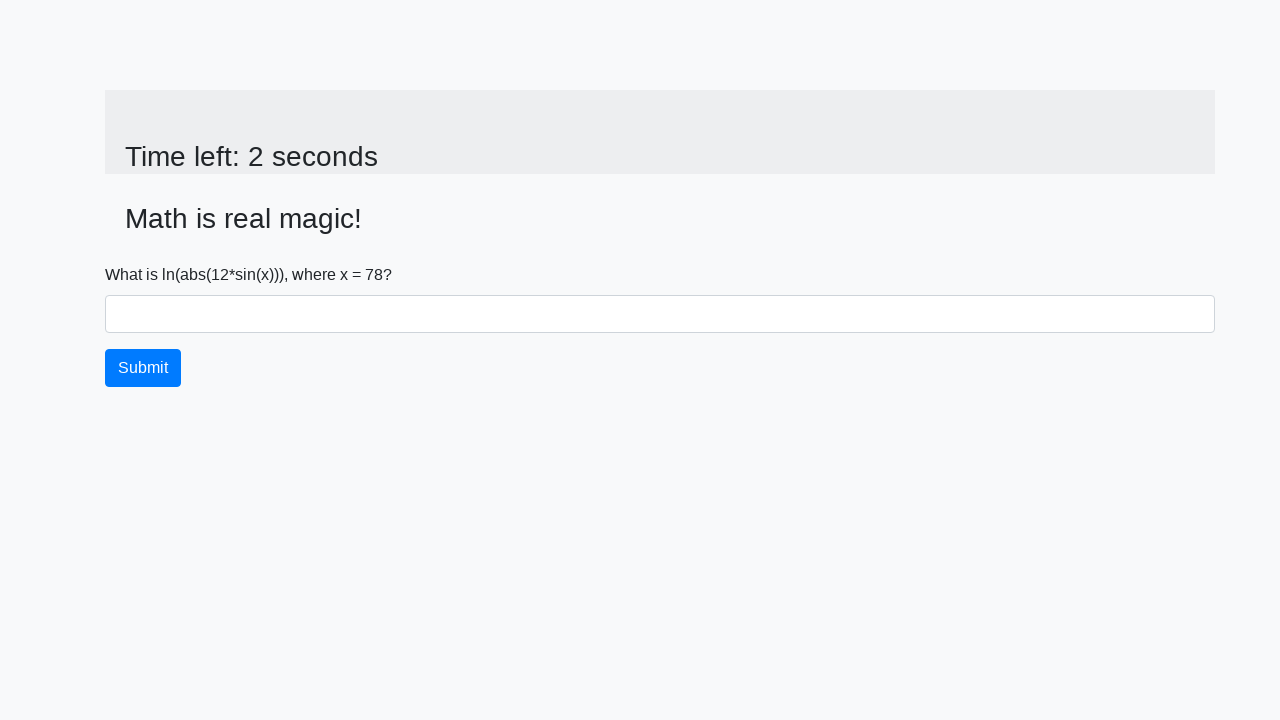

Calculated mathematical answer: 1.819332720961457
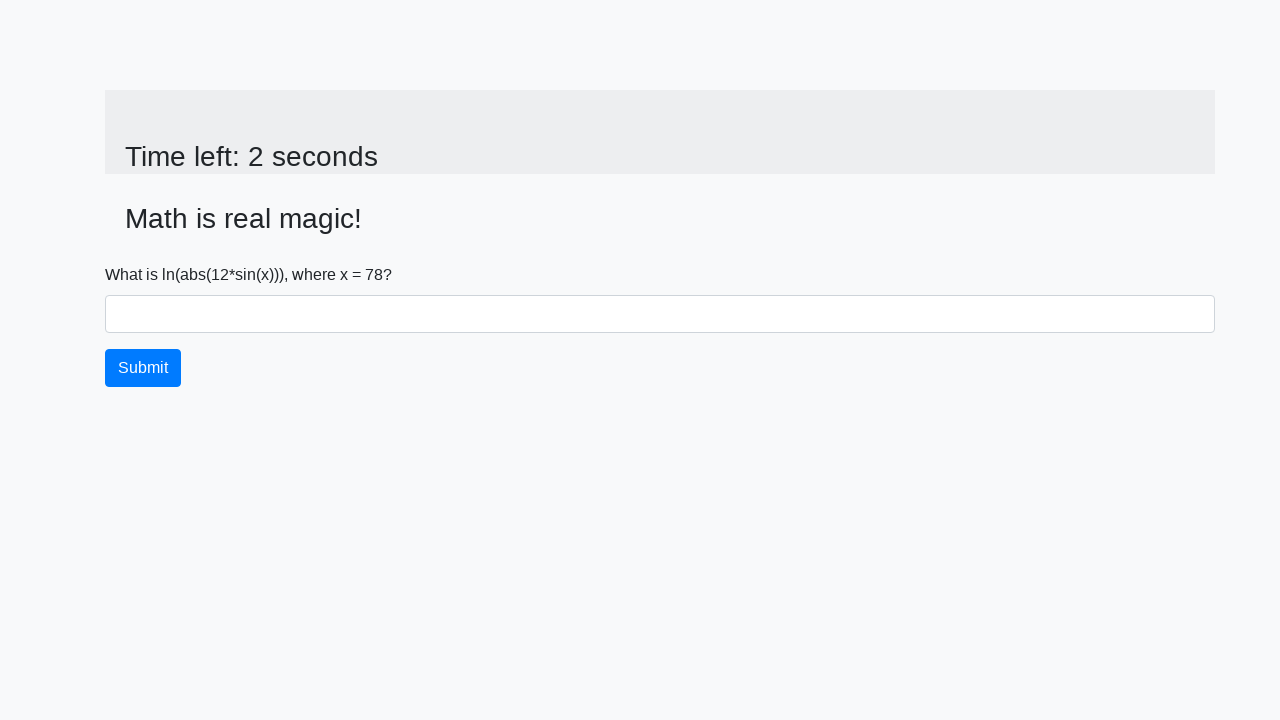

Filled answer field with calculated value on #answer
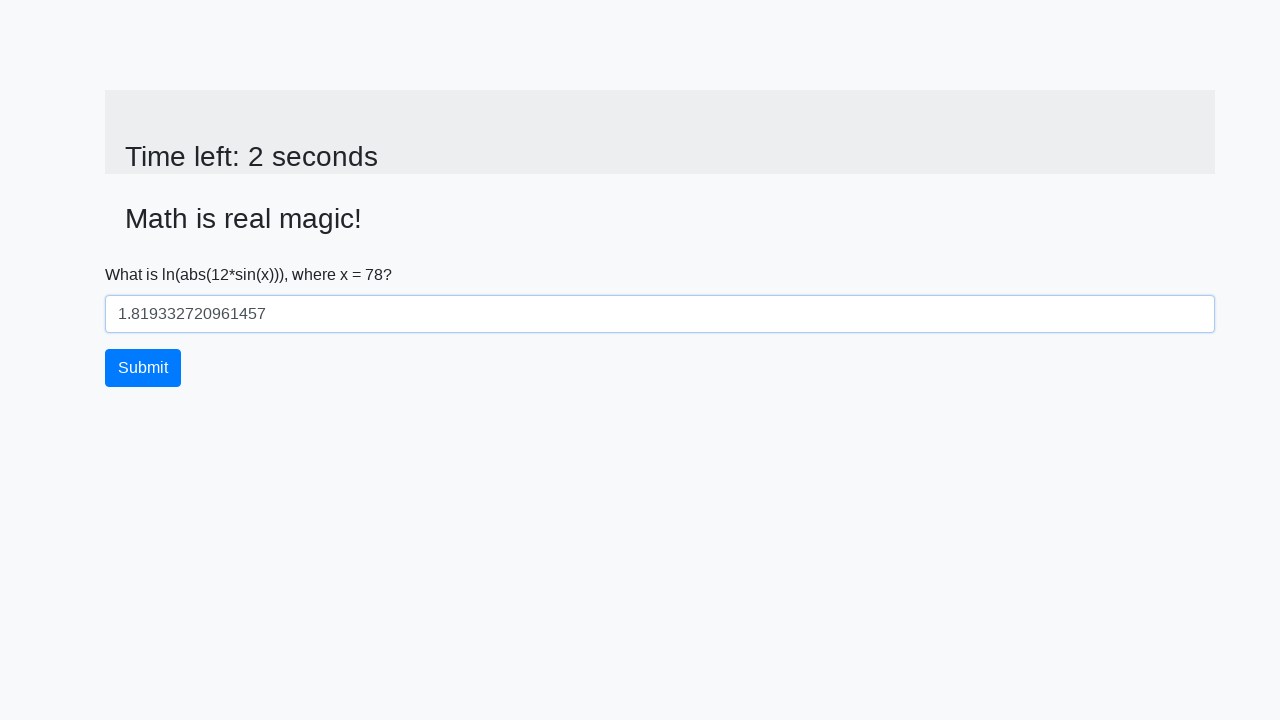

Clicked submit button to submit the form at (143, 368) on .btn.btn-primary
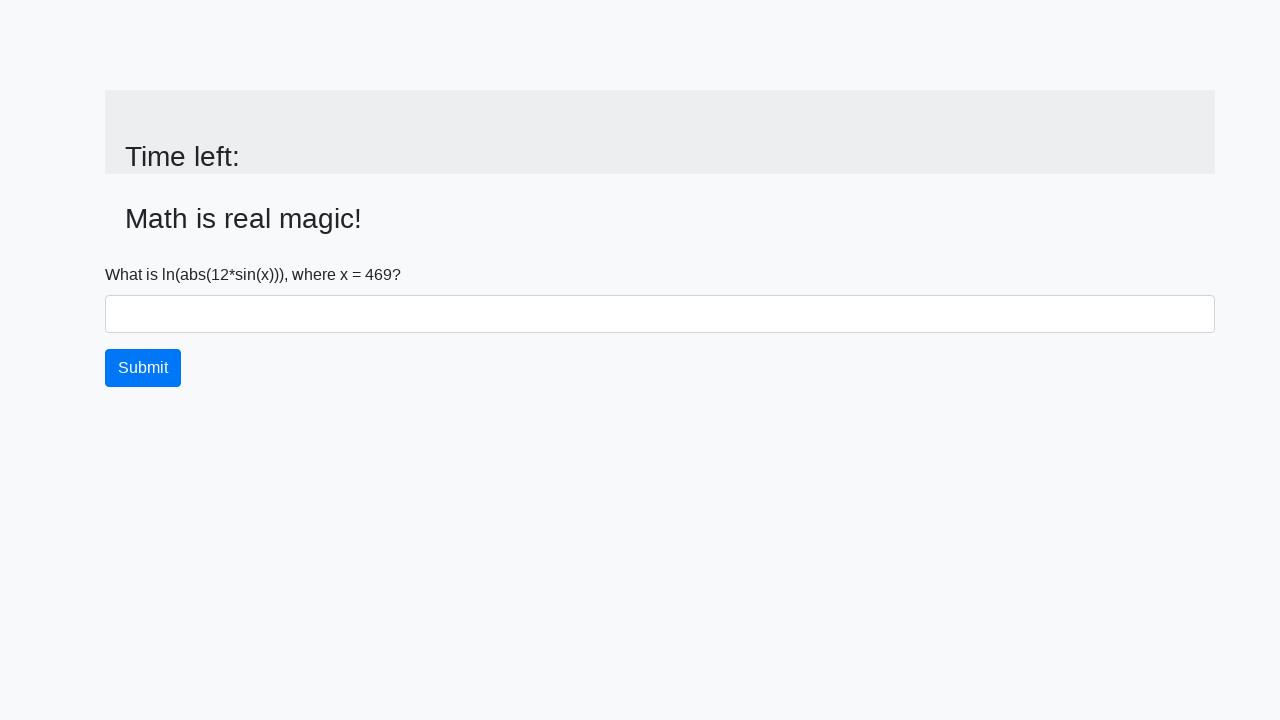

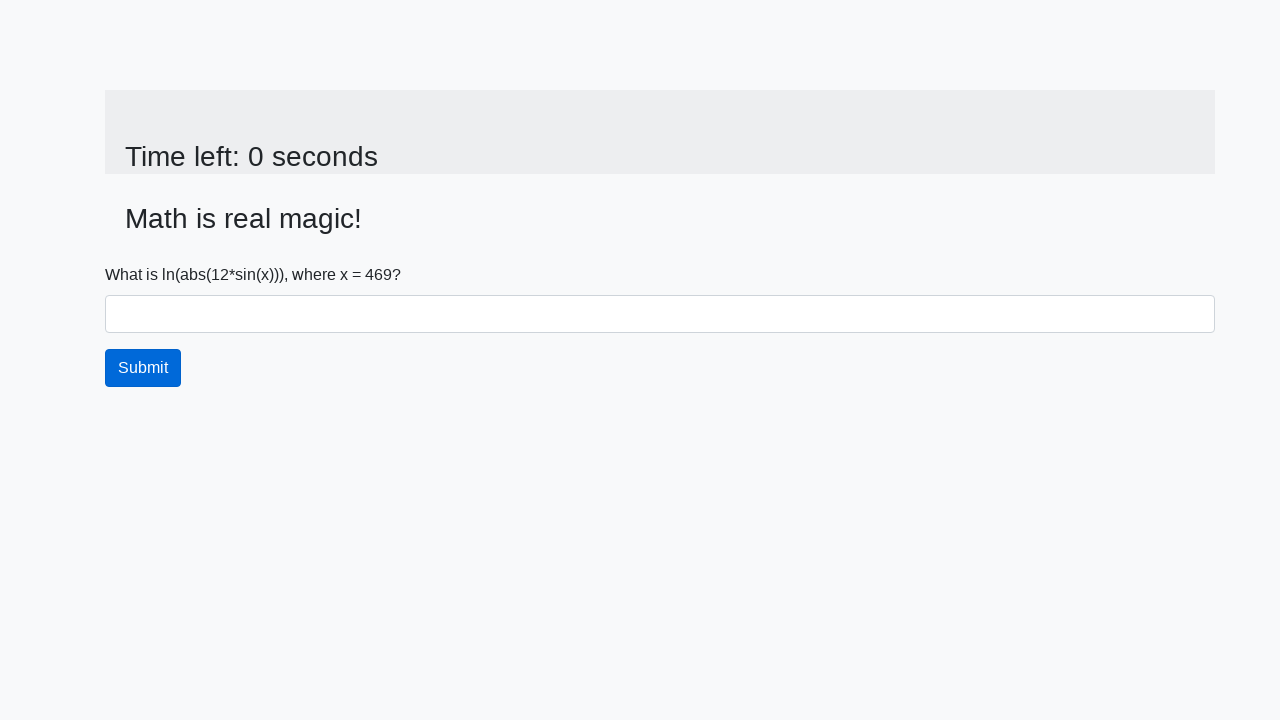